Tests navigation to the web form page by clicking the web form button and verifying the URL changes

Starting URL: https://bonigarcia.dev/selenium-webdriver-java/

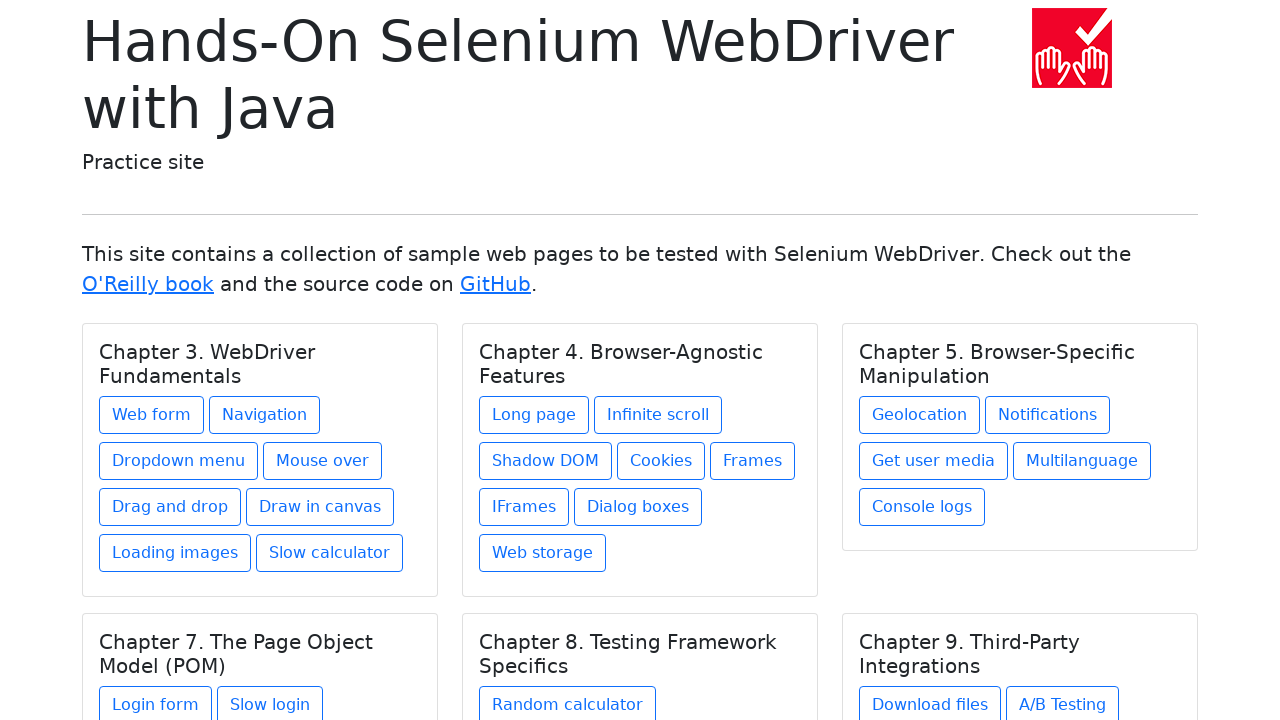

Clicked the Web form button at (152, 415) on text=Web form
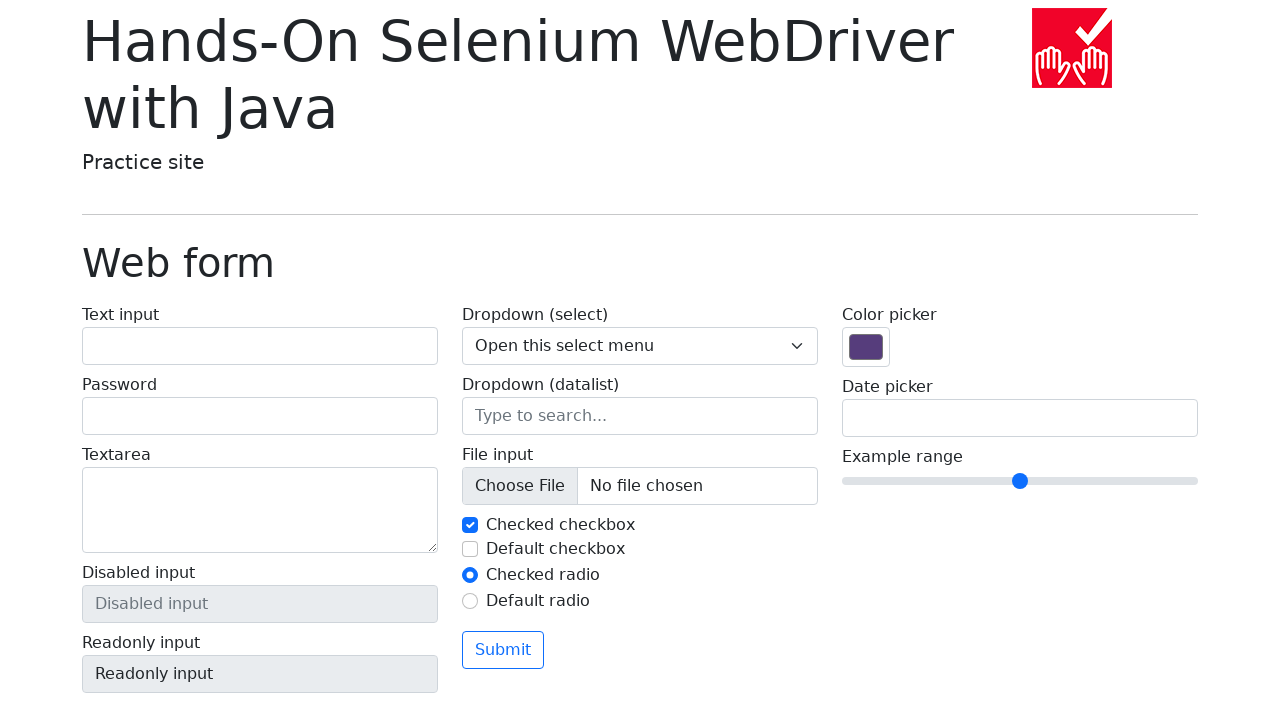

Navigated to web form page and URL verified
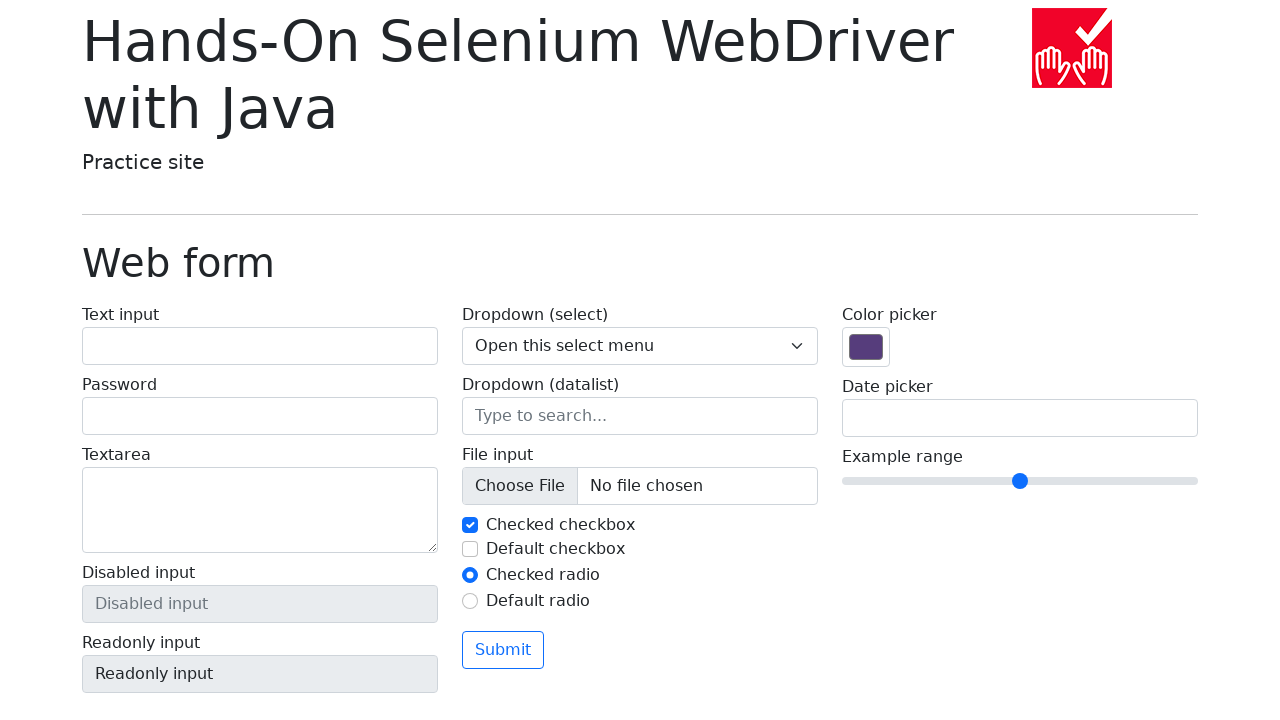

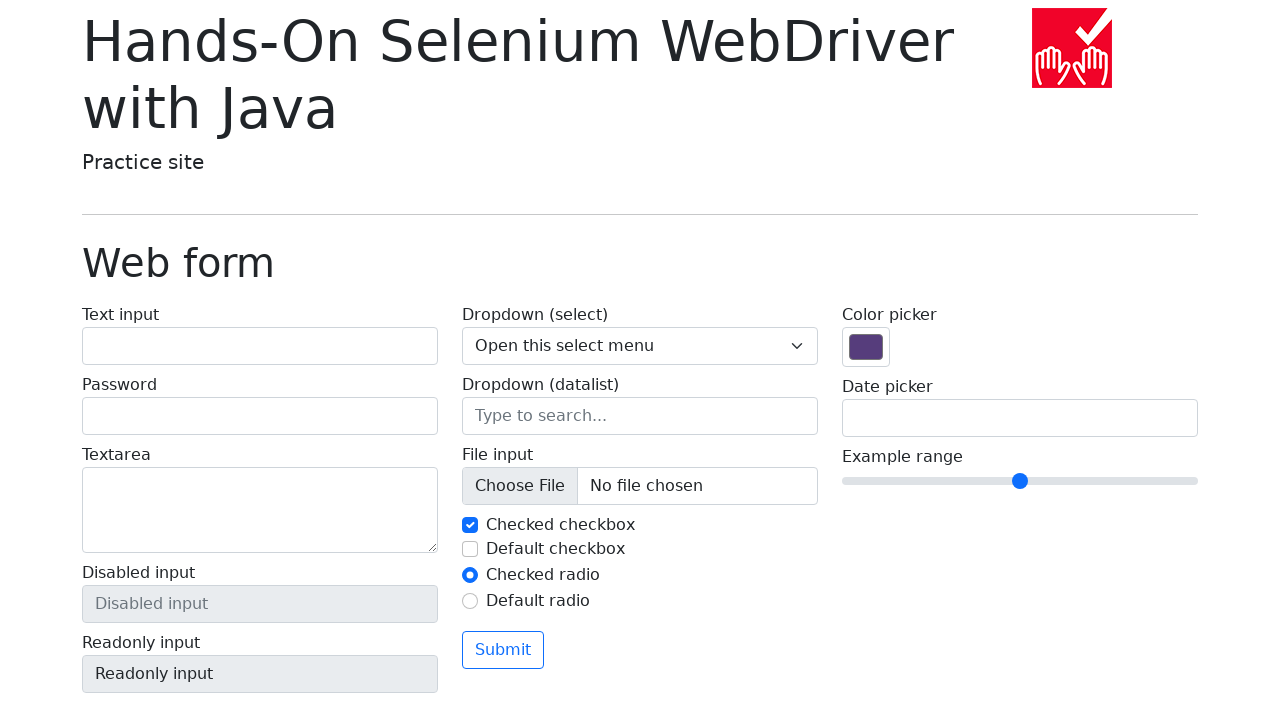